Tests window handling by clicking a link that opens a new window, switching to the new window, and verifying the title changes to "New Window"

Starting URL: https://the-internet.herokuapp.com/windows

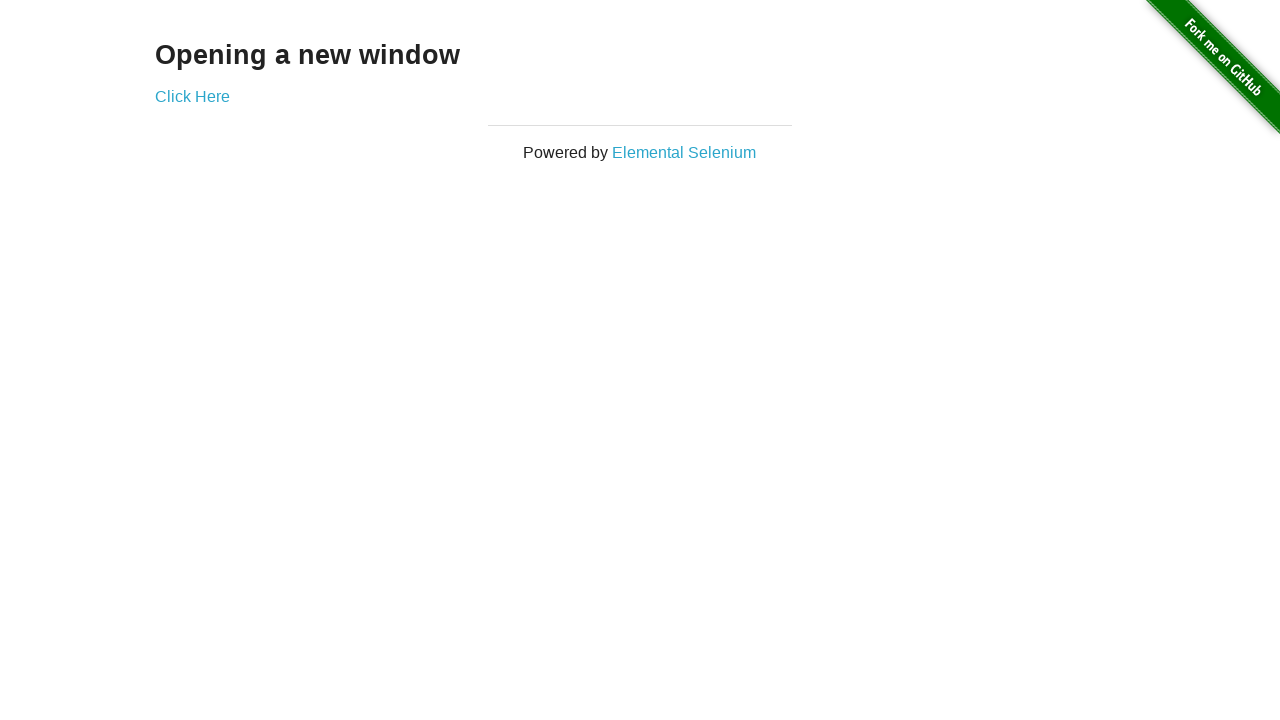

Retrieved heading text from first page
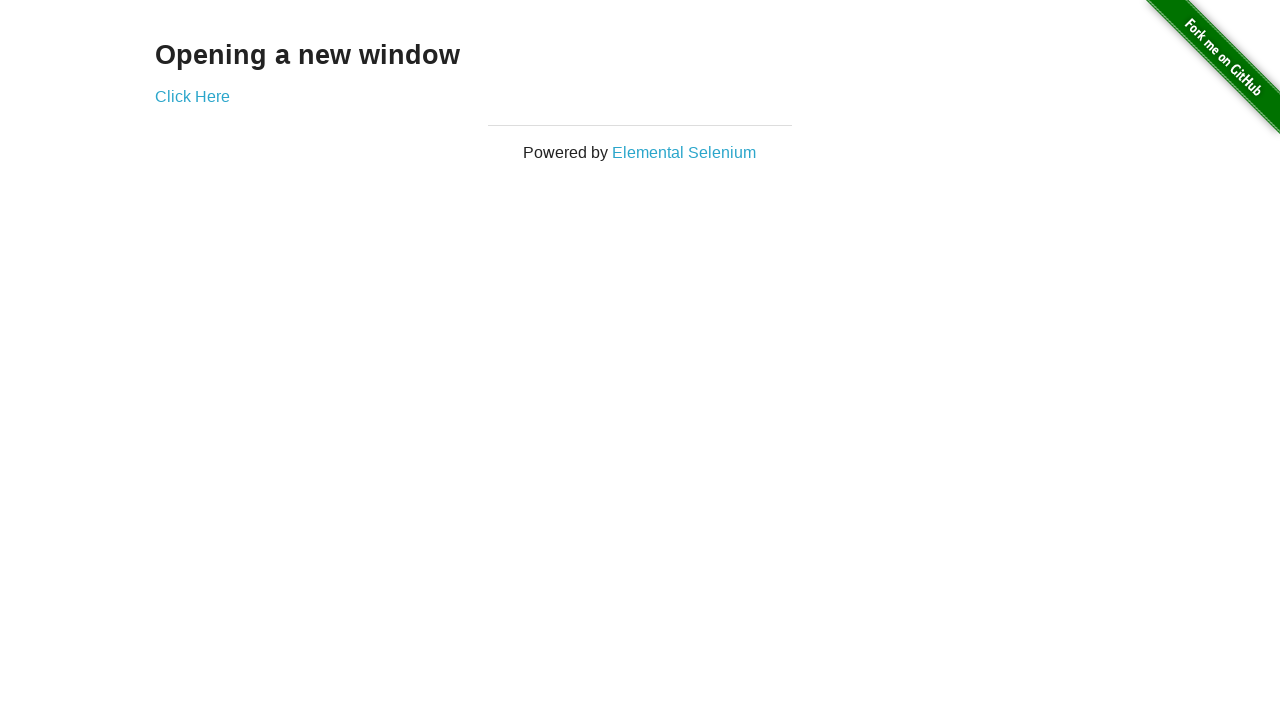

Verified heading text is 'Opening a new window'
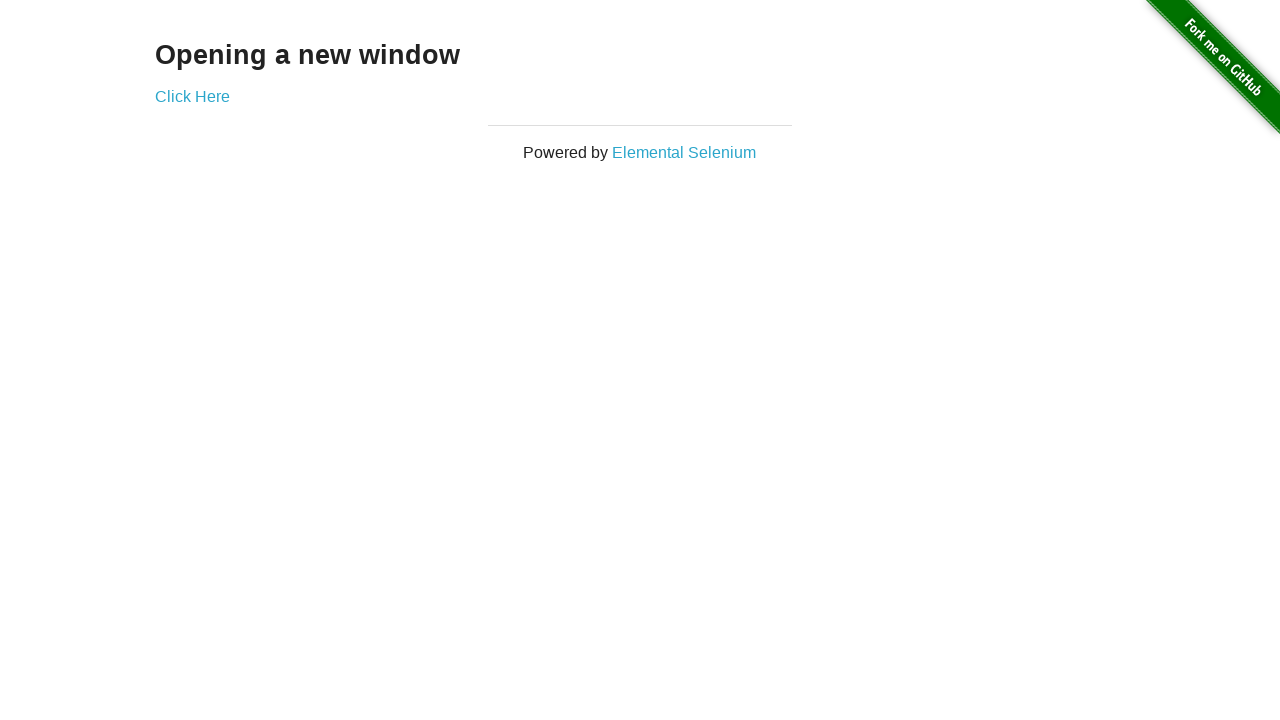

Verified page title is 'The Internet'
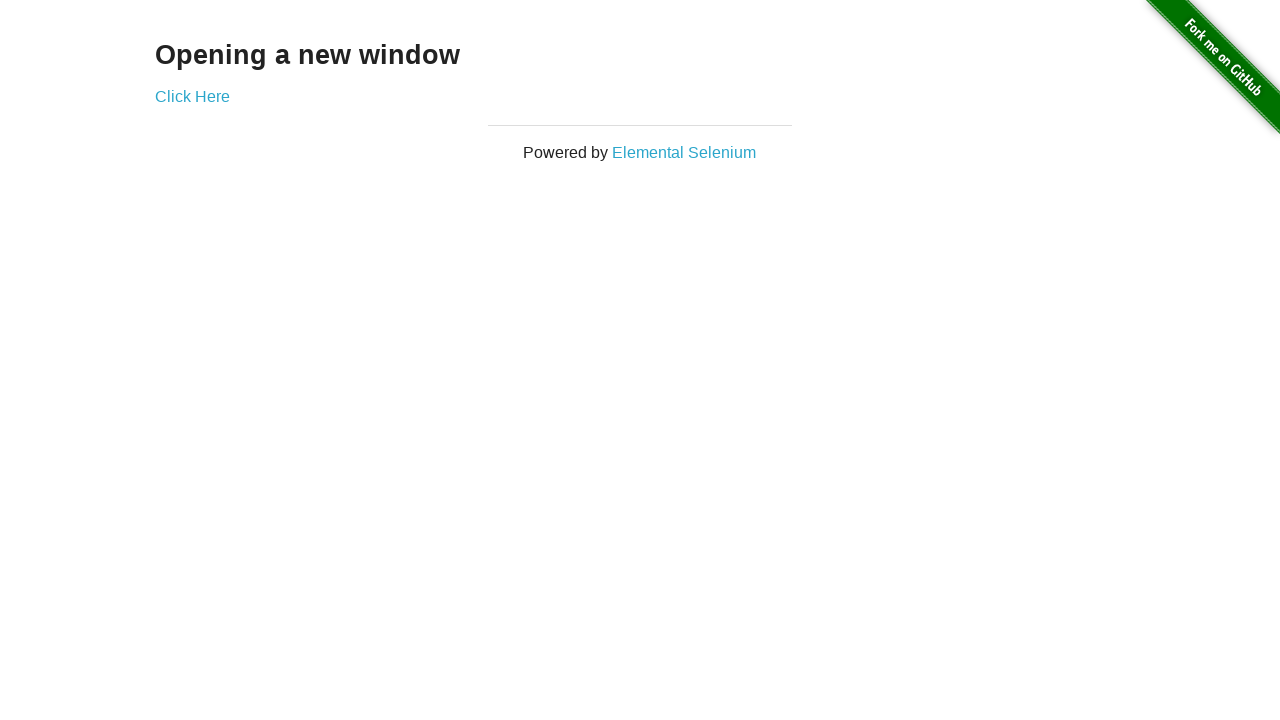

Clicked 'Click Here' link to open new window at (192, 96) on text=Click Here
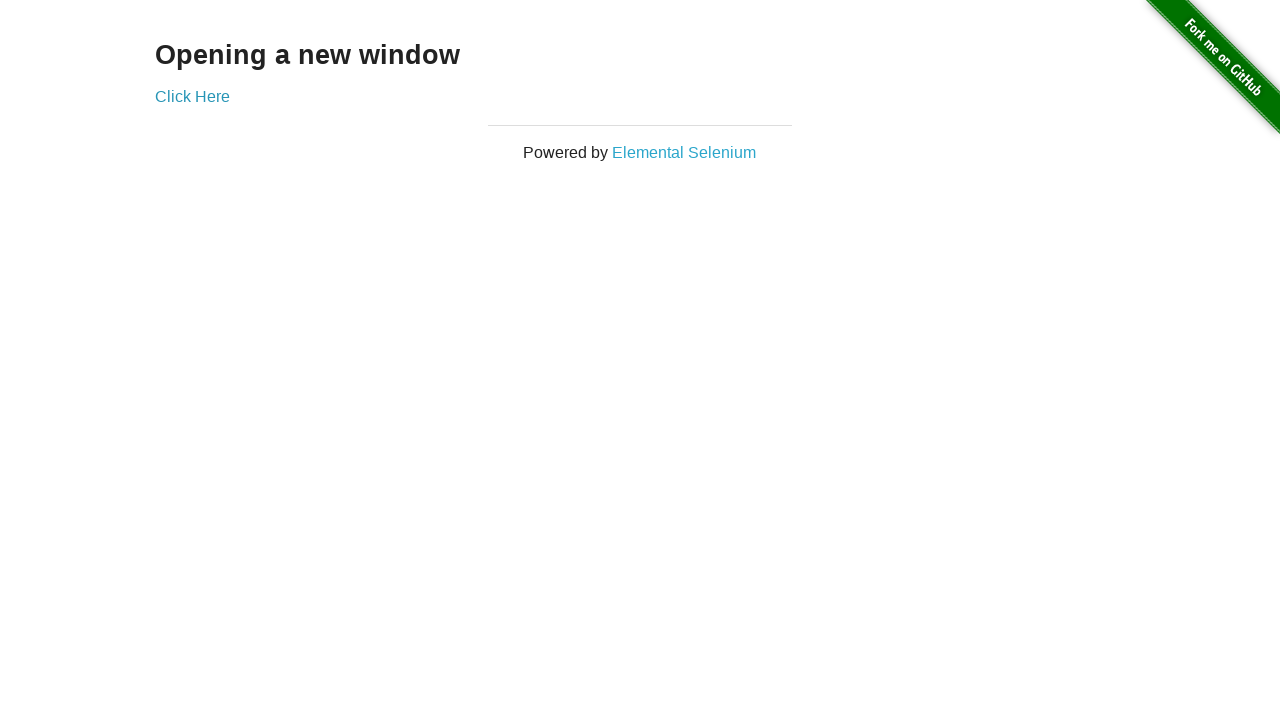

Captured new window/page reference
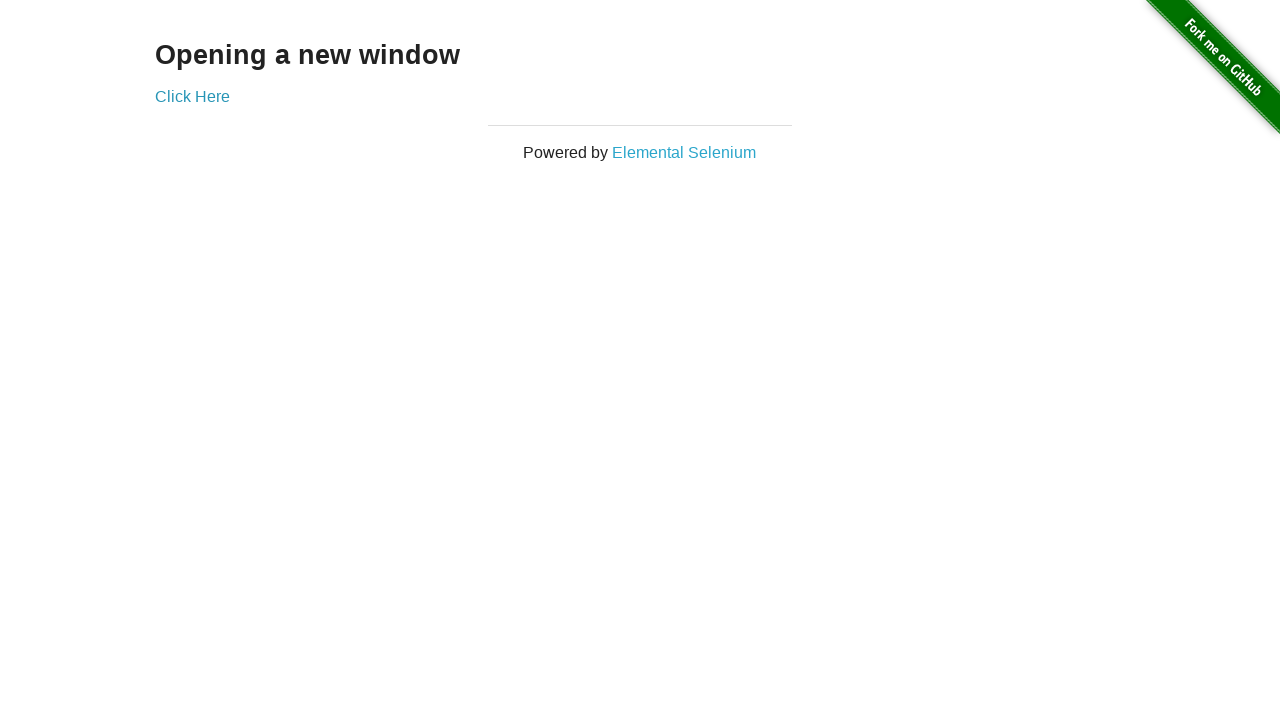

New window loaded successfully
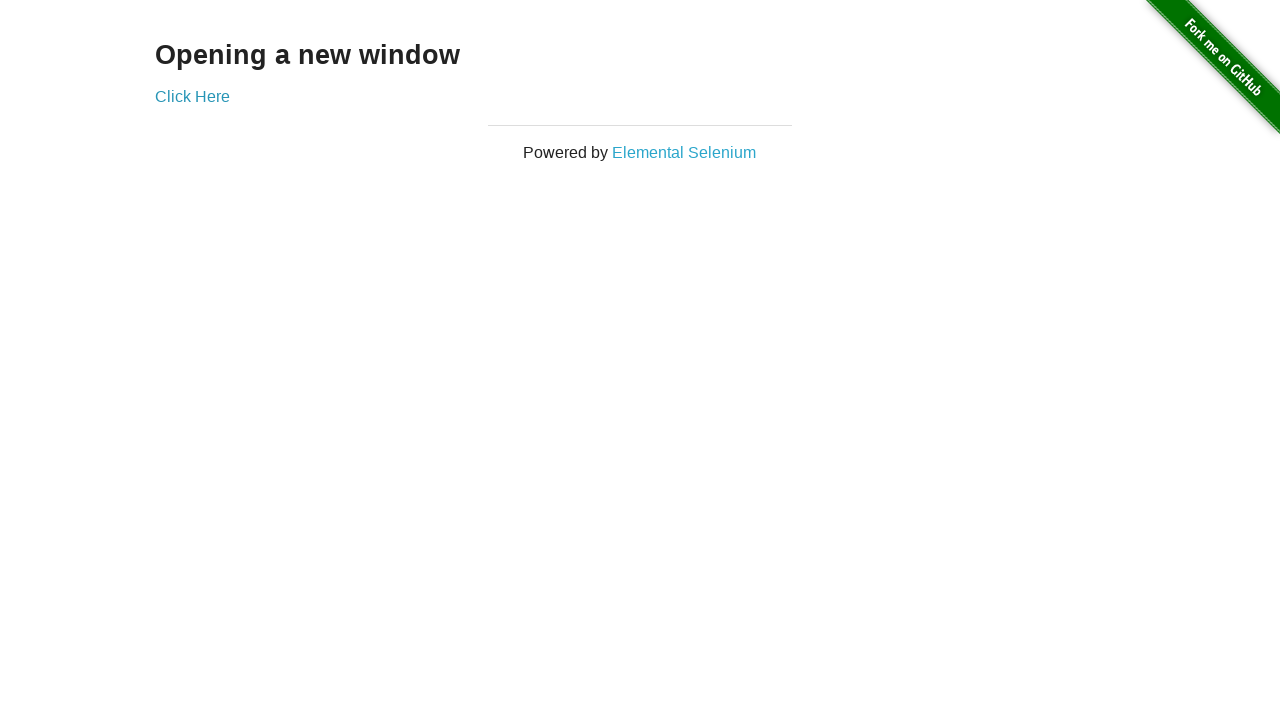

Verified new window title is 'New Window'
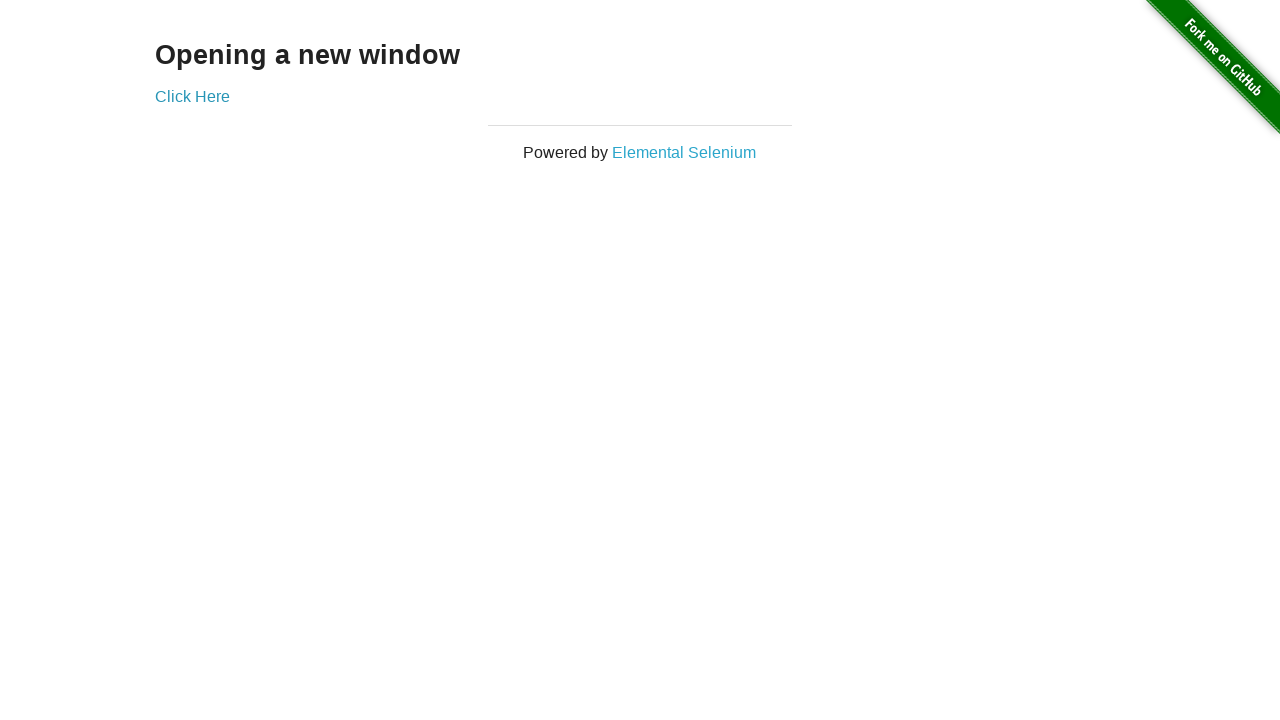

Retrieved heading text from new window
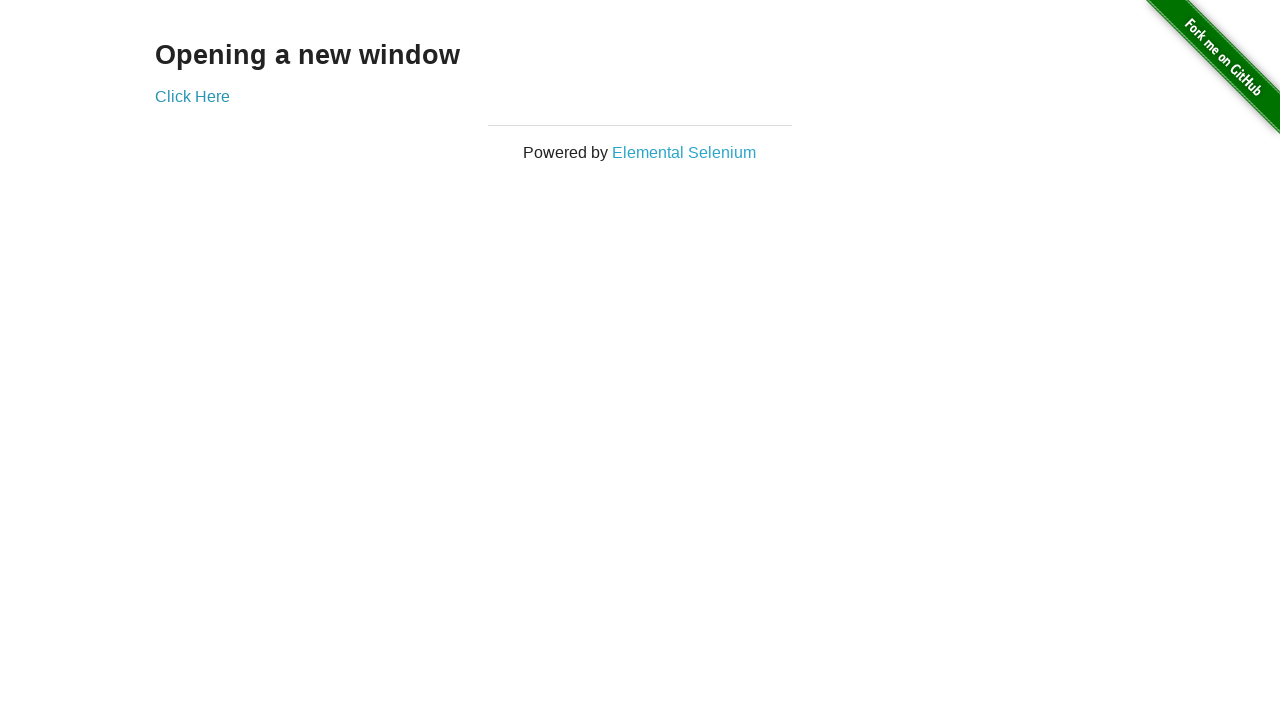

Verified new window heading text is 'New Window'
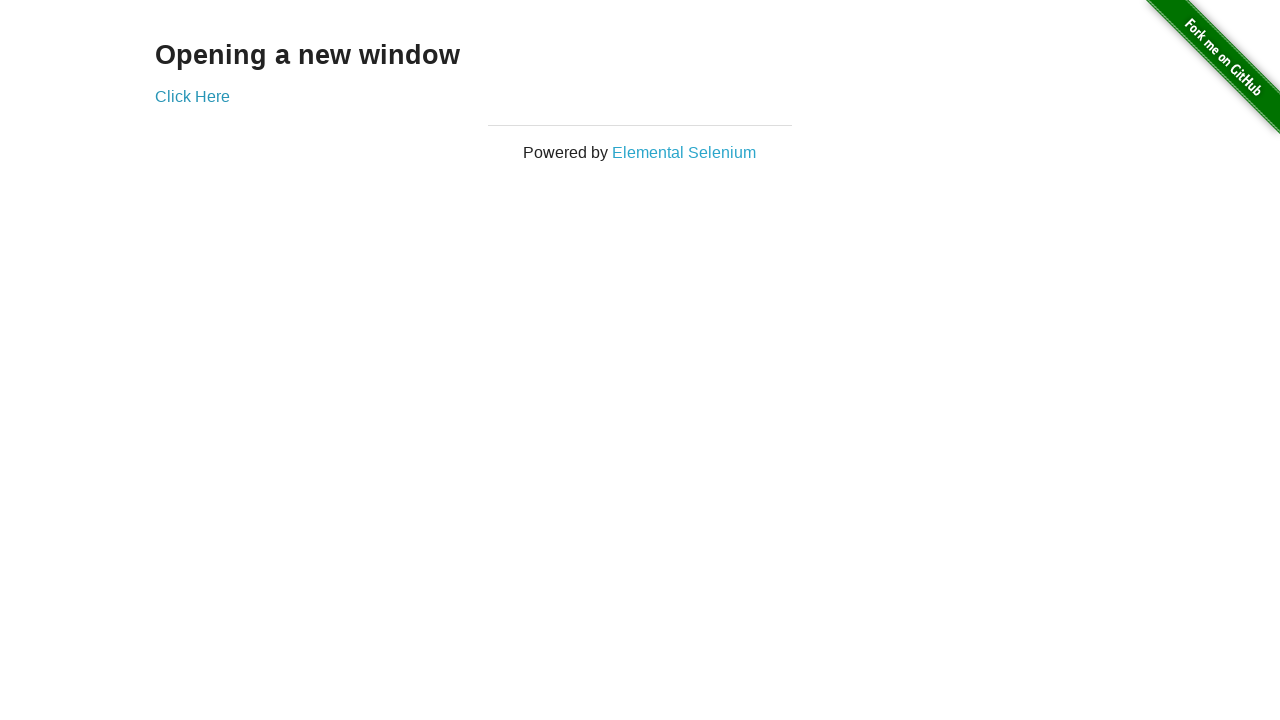

Switched back to original window
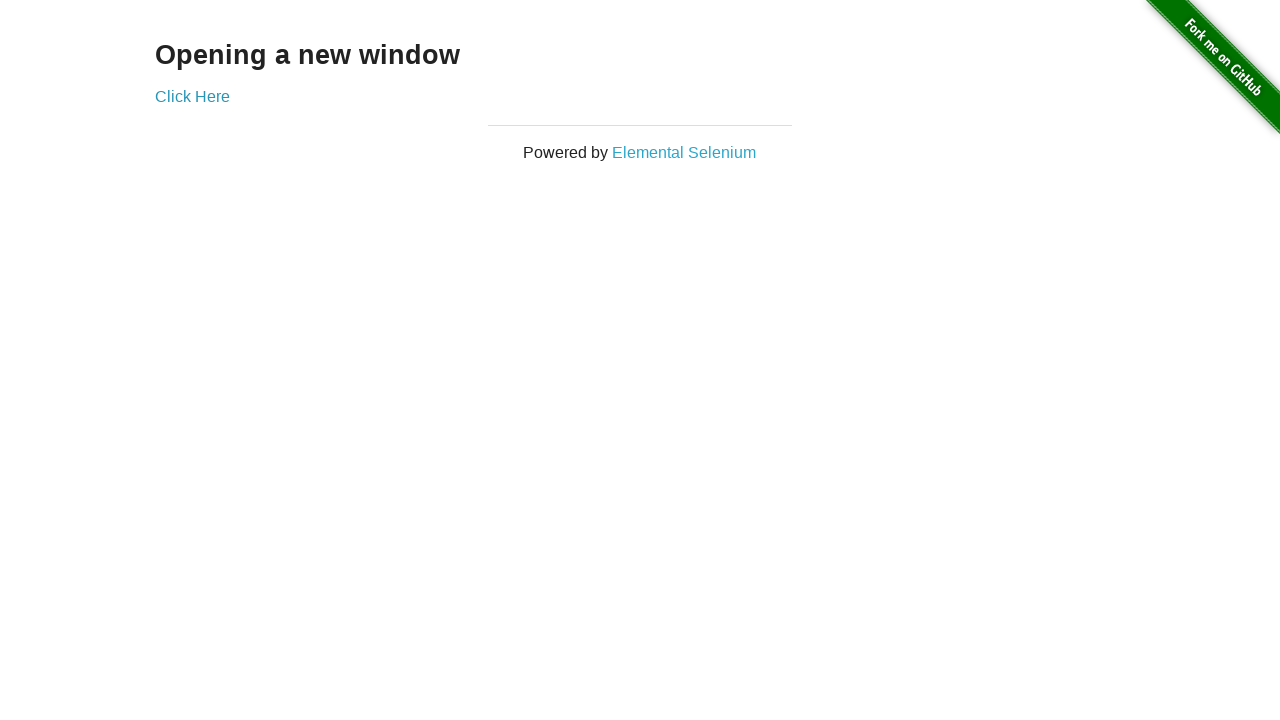

Verified original window title is still 'The Internet'
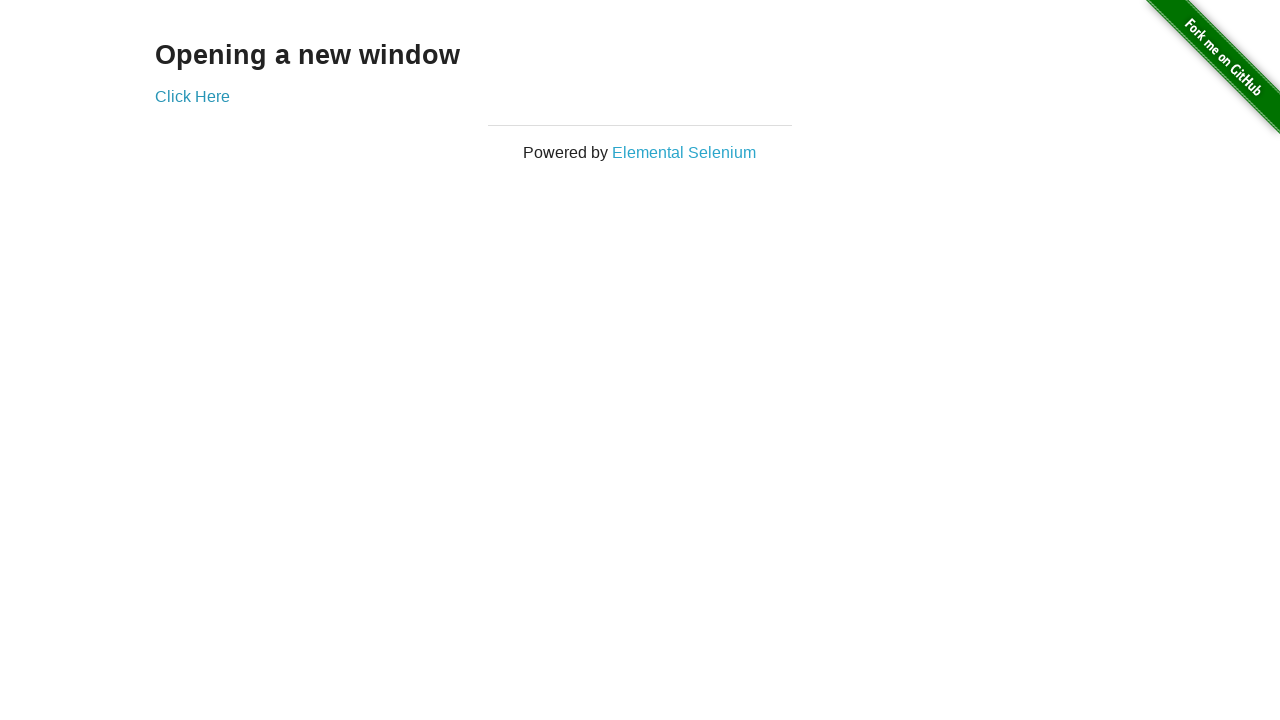

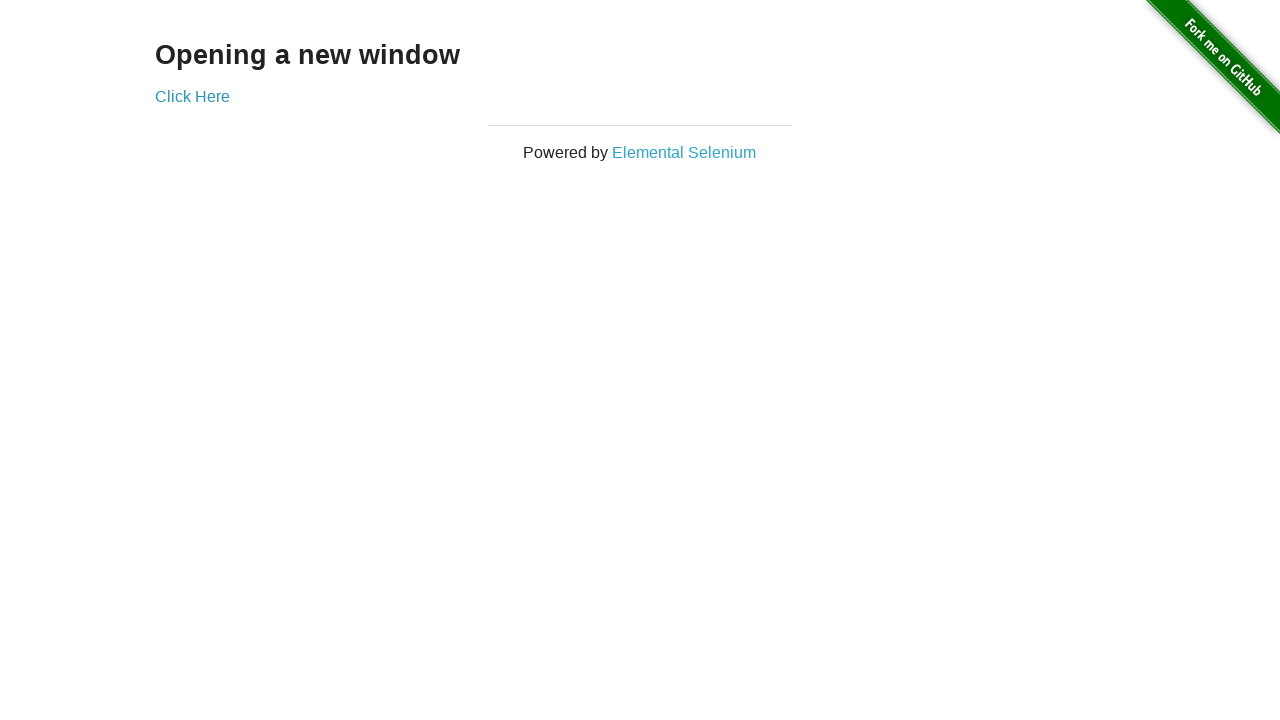